Tests selecting a country from a dropdown and verifying the selected value

Starting URL: https://letcode.in/dropdowns

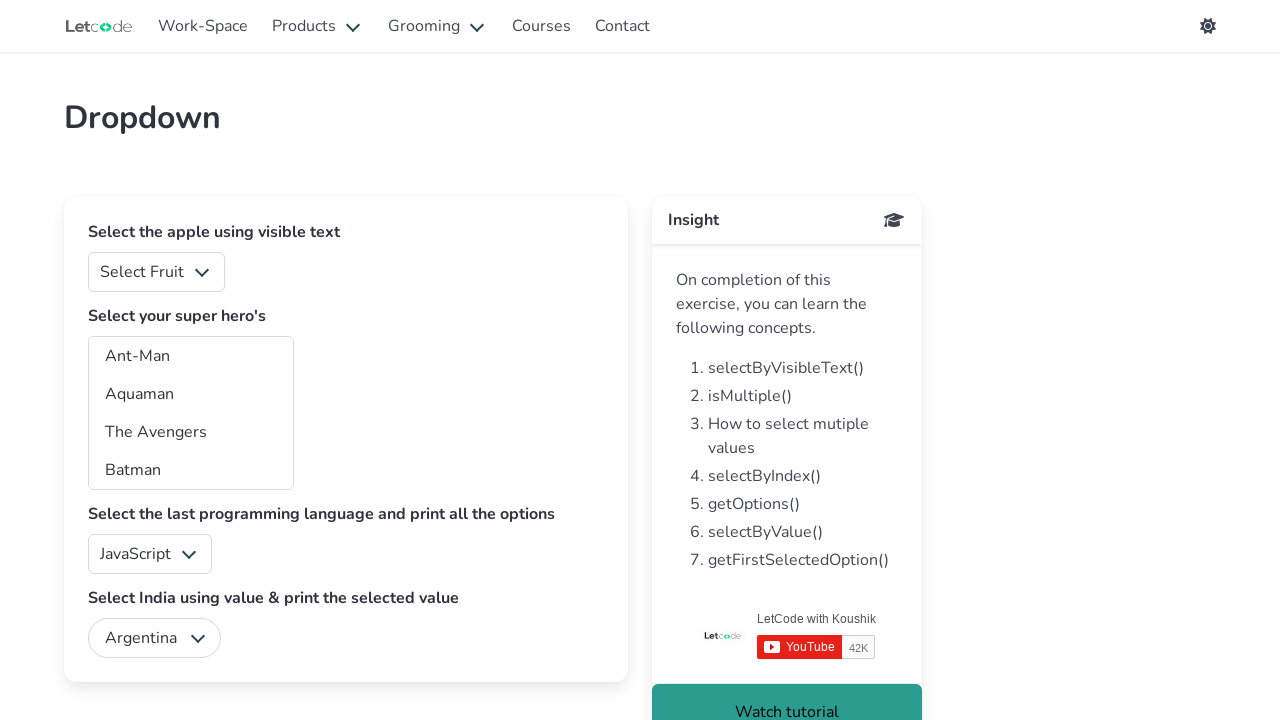

Navigated to dropdown test page
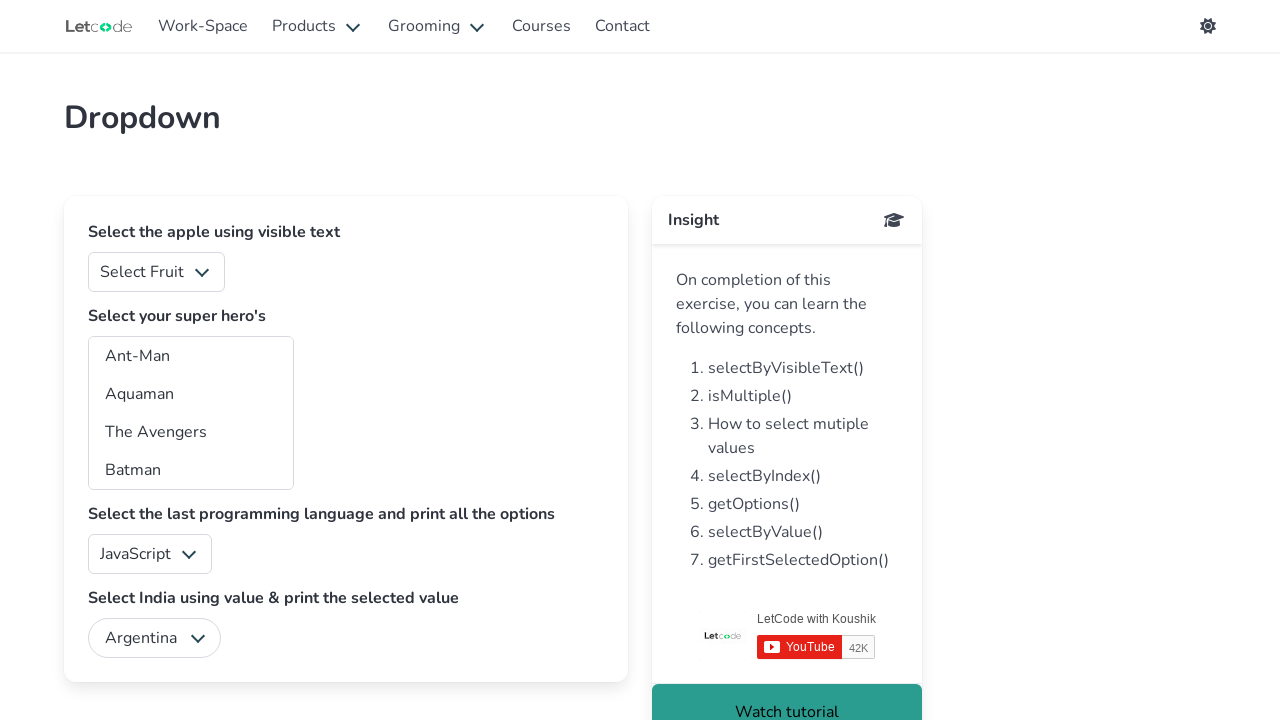

Selected 'India' from country dropdown on #country
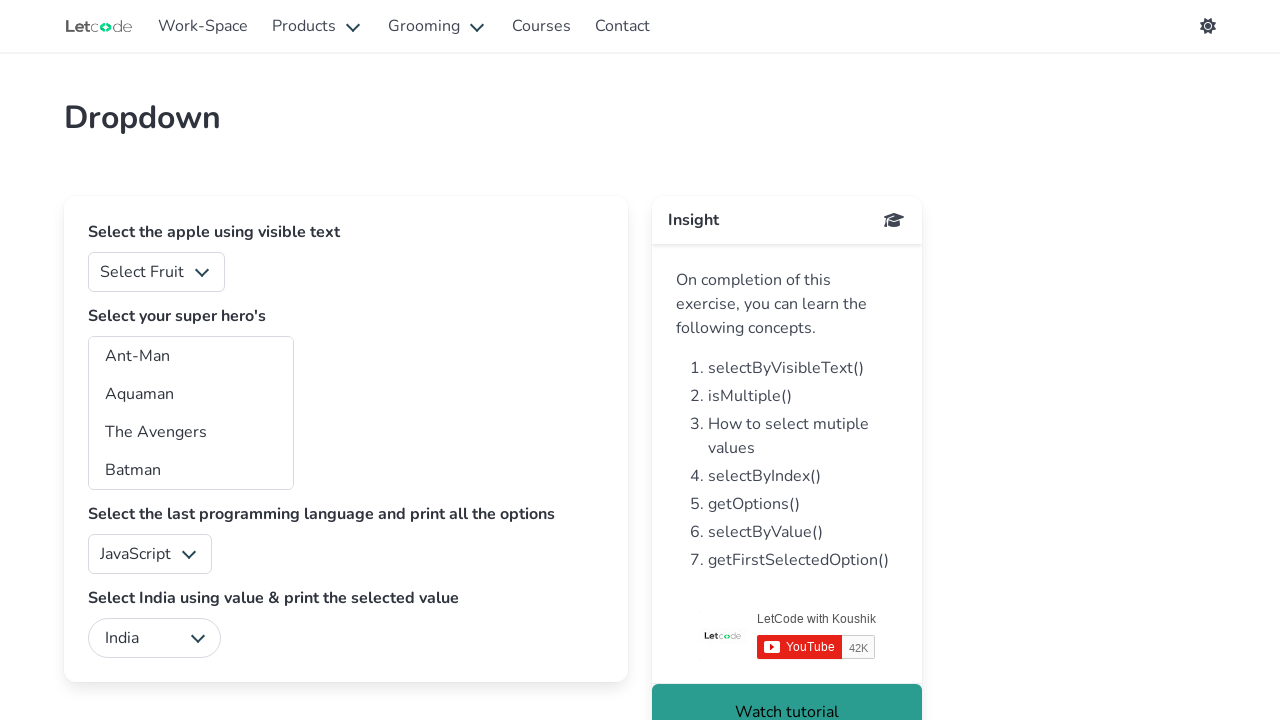

Retrieved selected country value: India
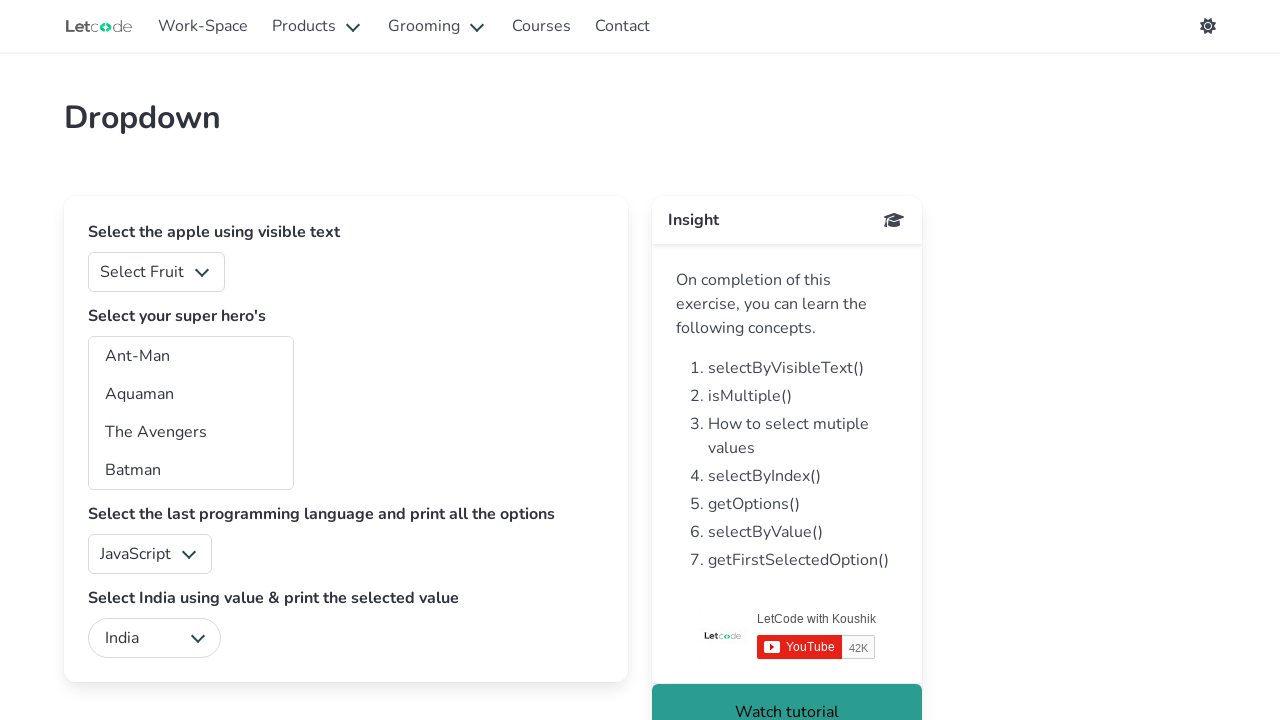

Verified selected value is 'India'
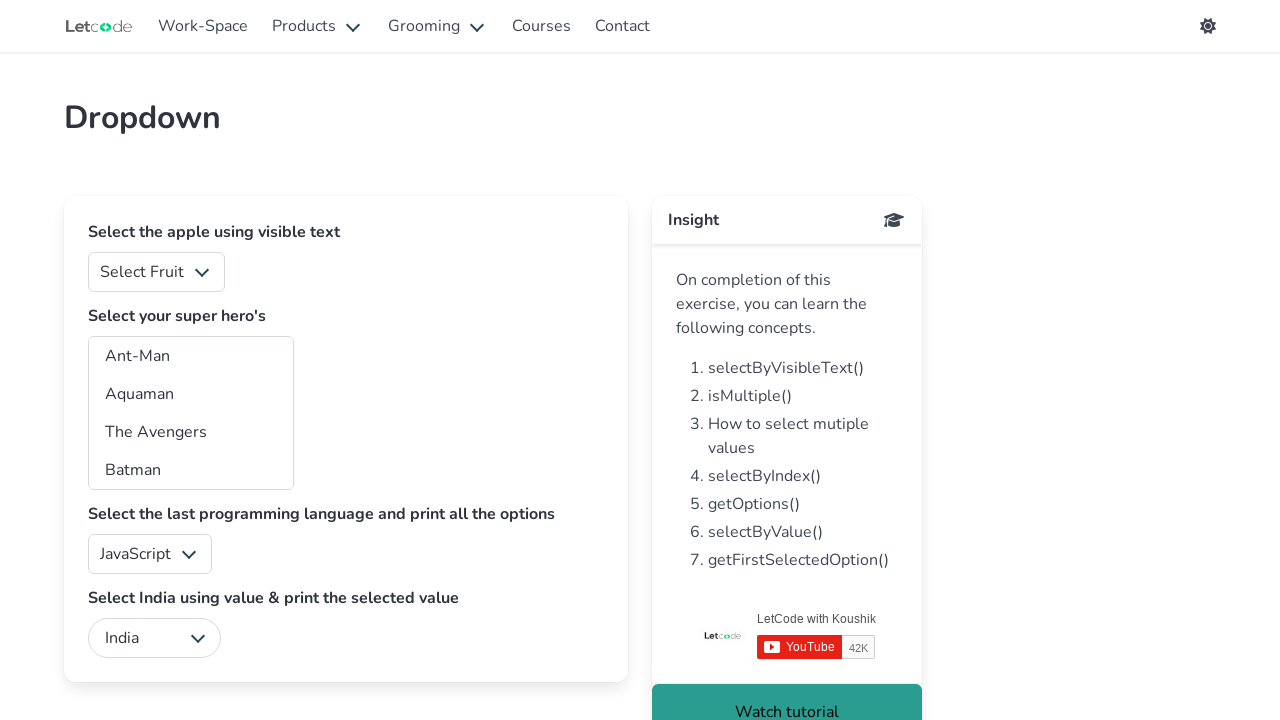

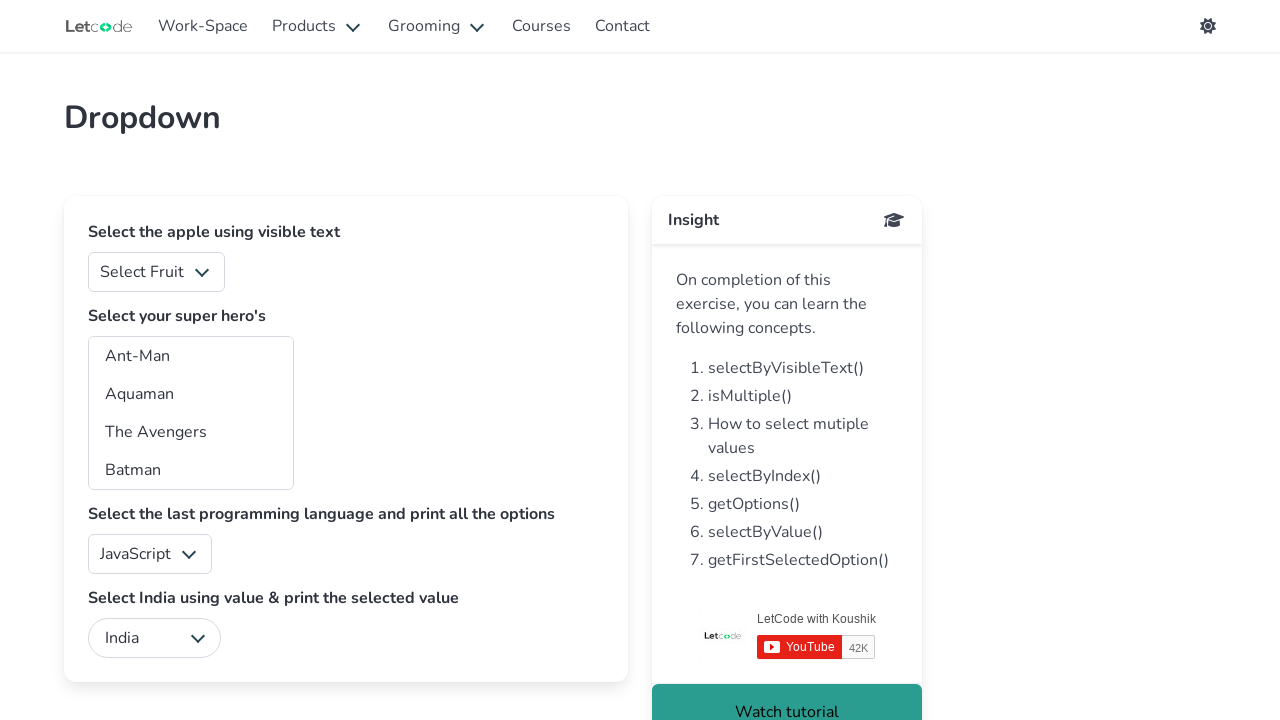